Tests that clicking on social login buttons (OK, VK, Mail, Google, Yandex) redirects to the respective OAuth provider pages

Starting URL: https://b2c.passport.rt.ru

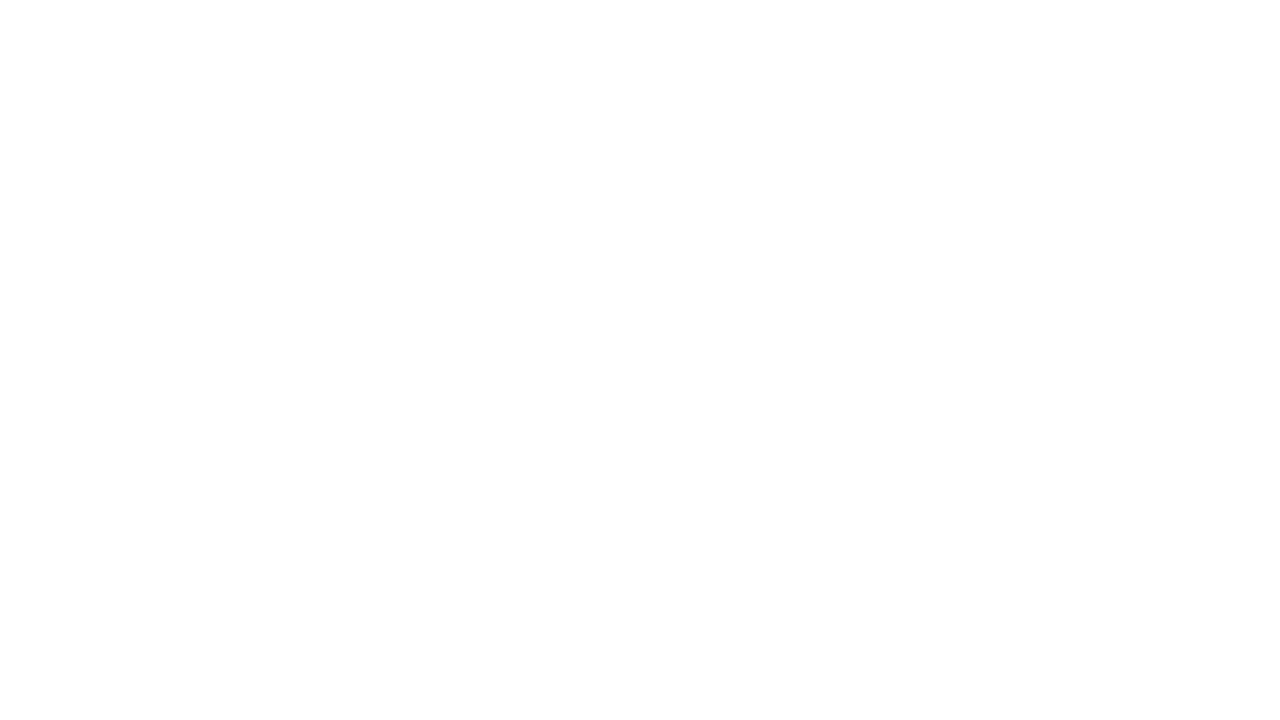

VK social login button selector found
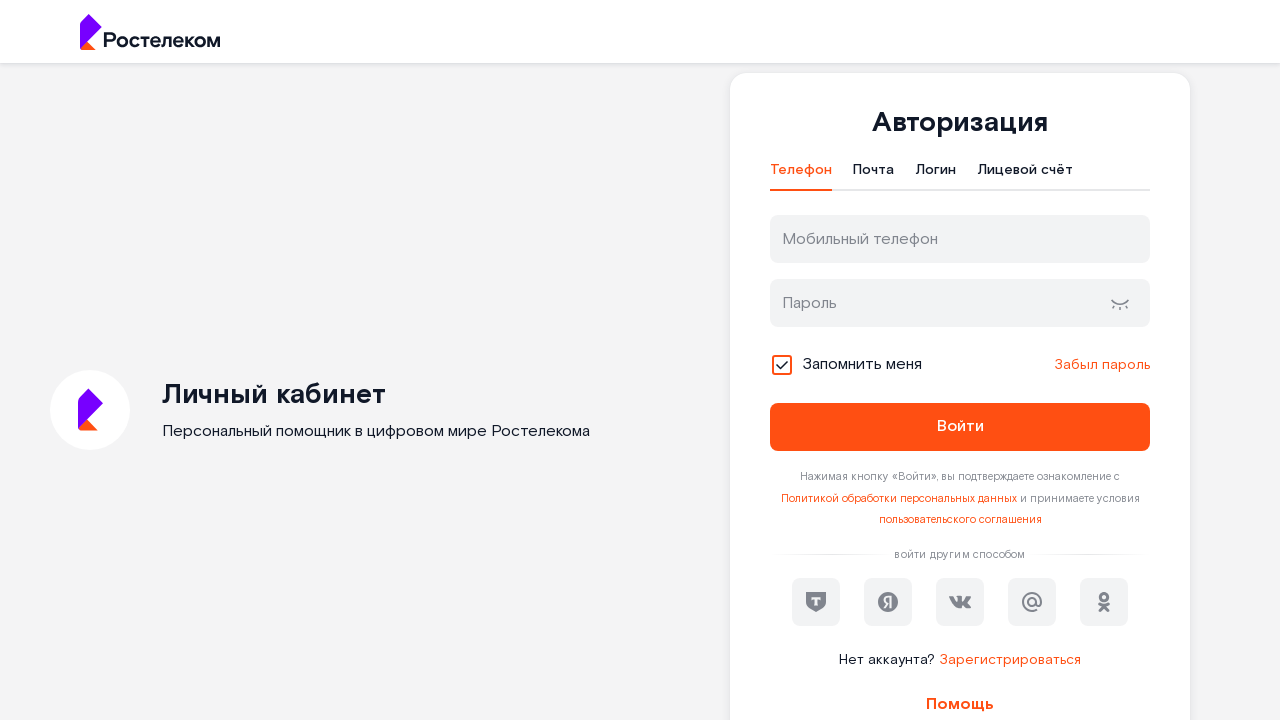

Clicked VK social login button at (960, 602) on #oidc_vk
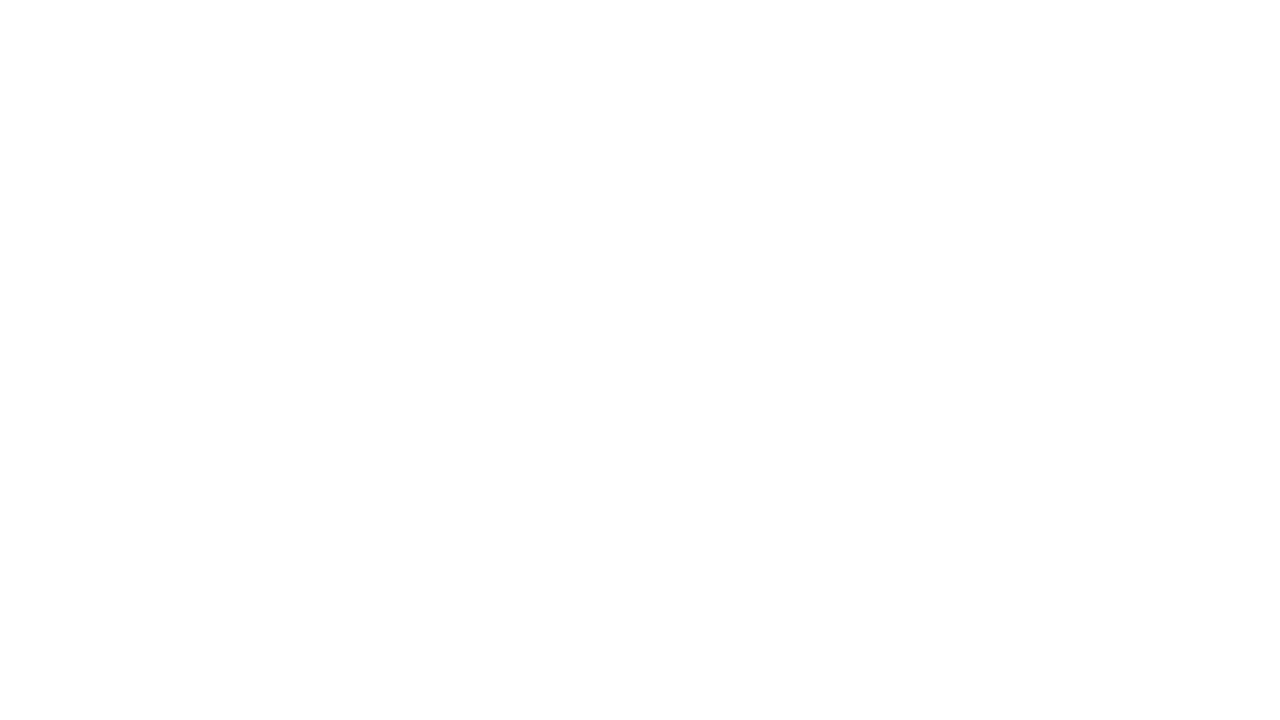

Redirected to VK OAuth provider page and network idle
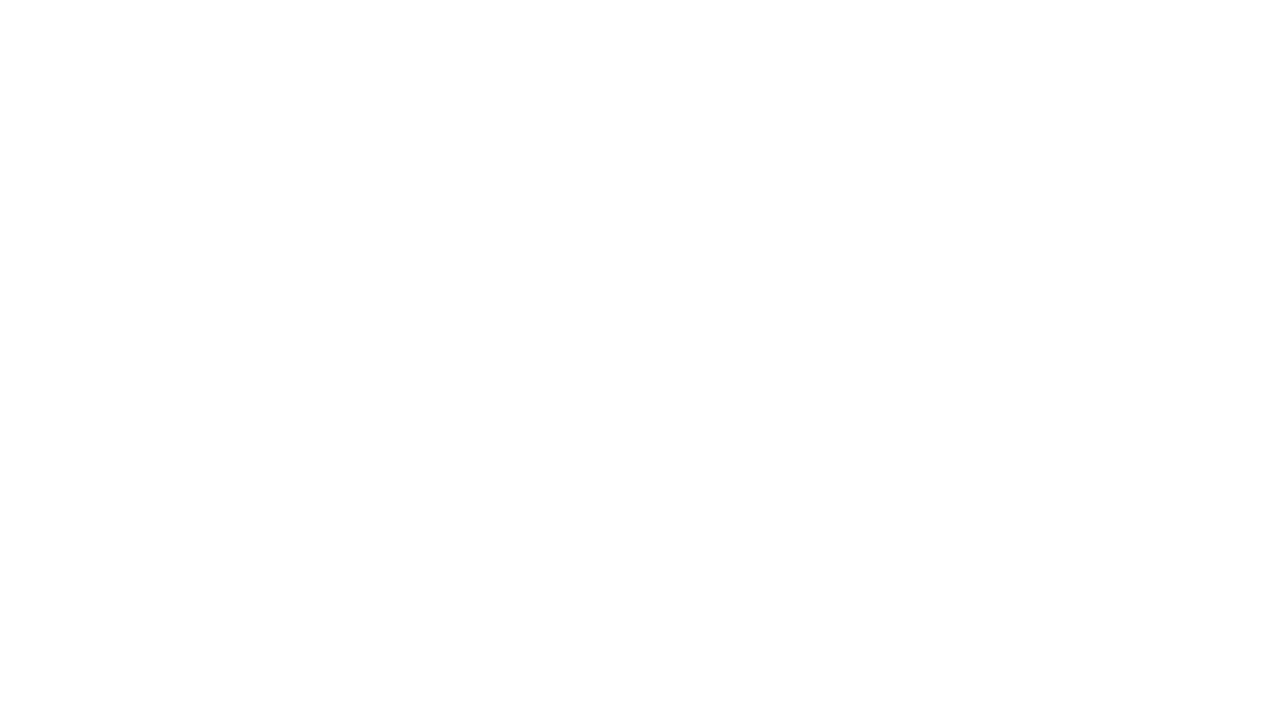

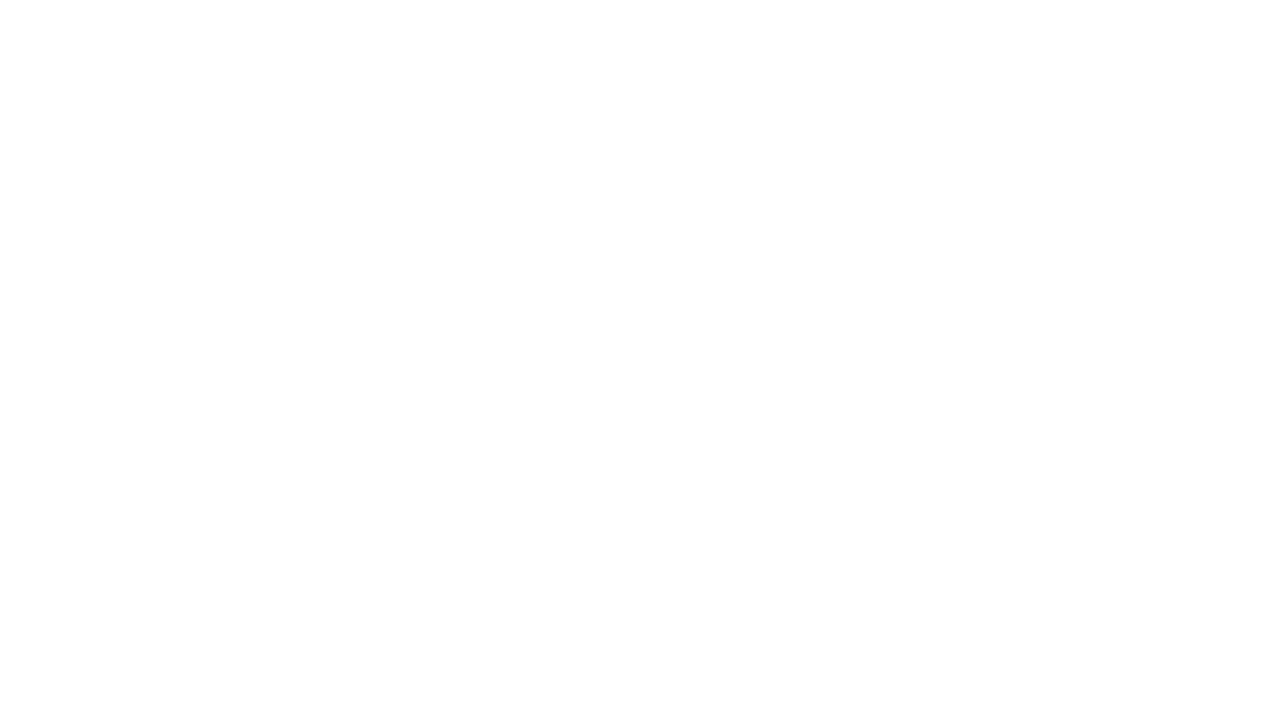